Tests various wait conditions and element interactions on a blog page including button states, checkbox enabling, and navigation between pages

Starting URL: https://omayo.blogspot.com

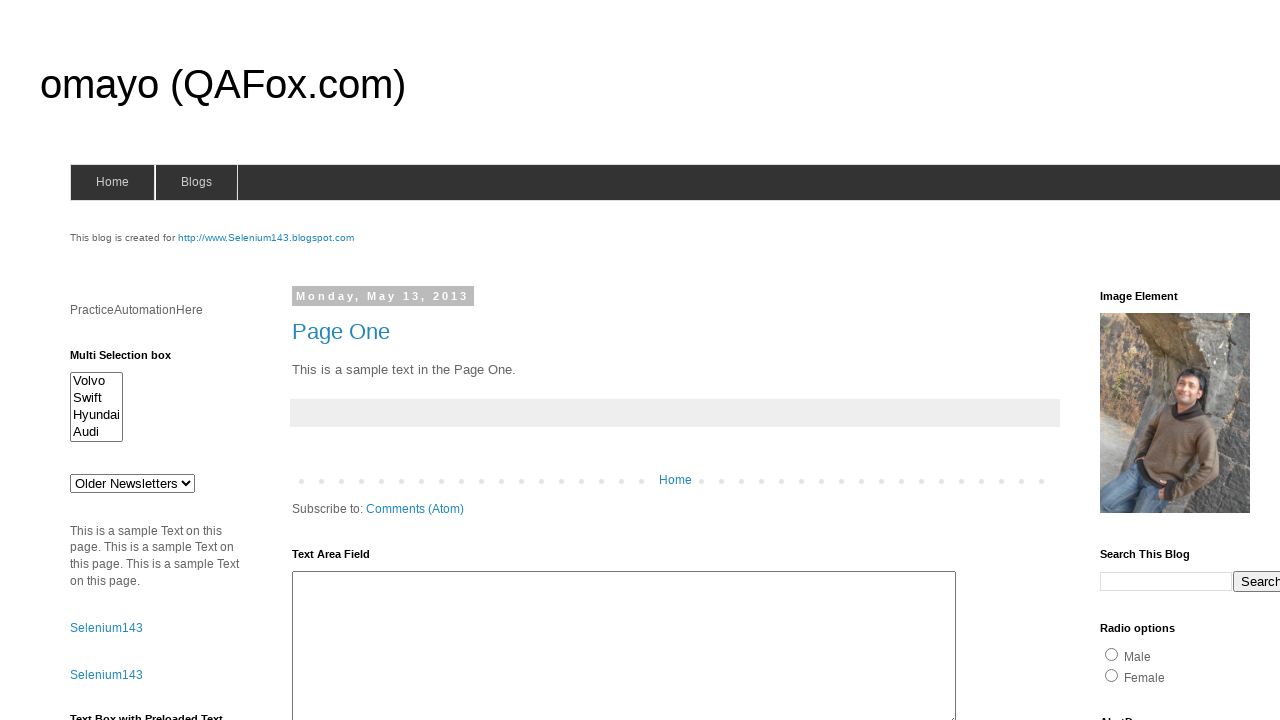

Navigated to Flipkart
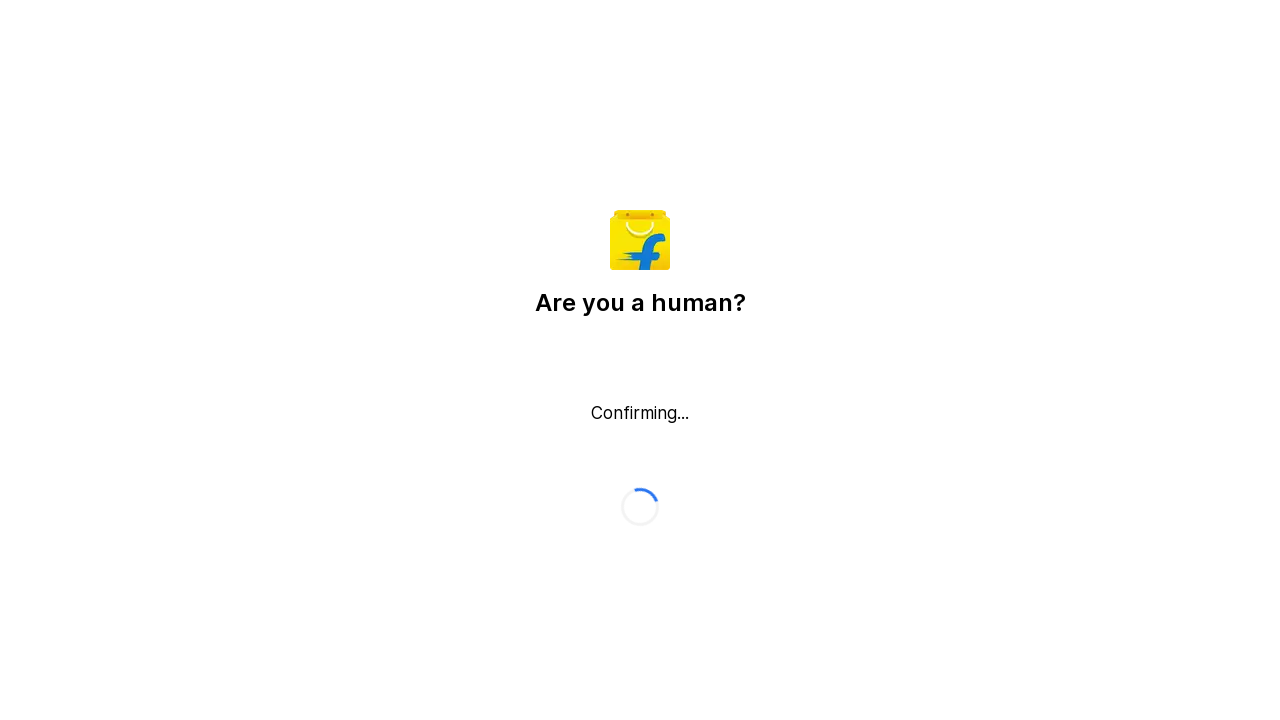

Navigated back to blog page
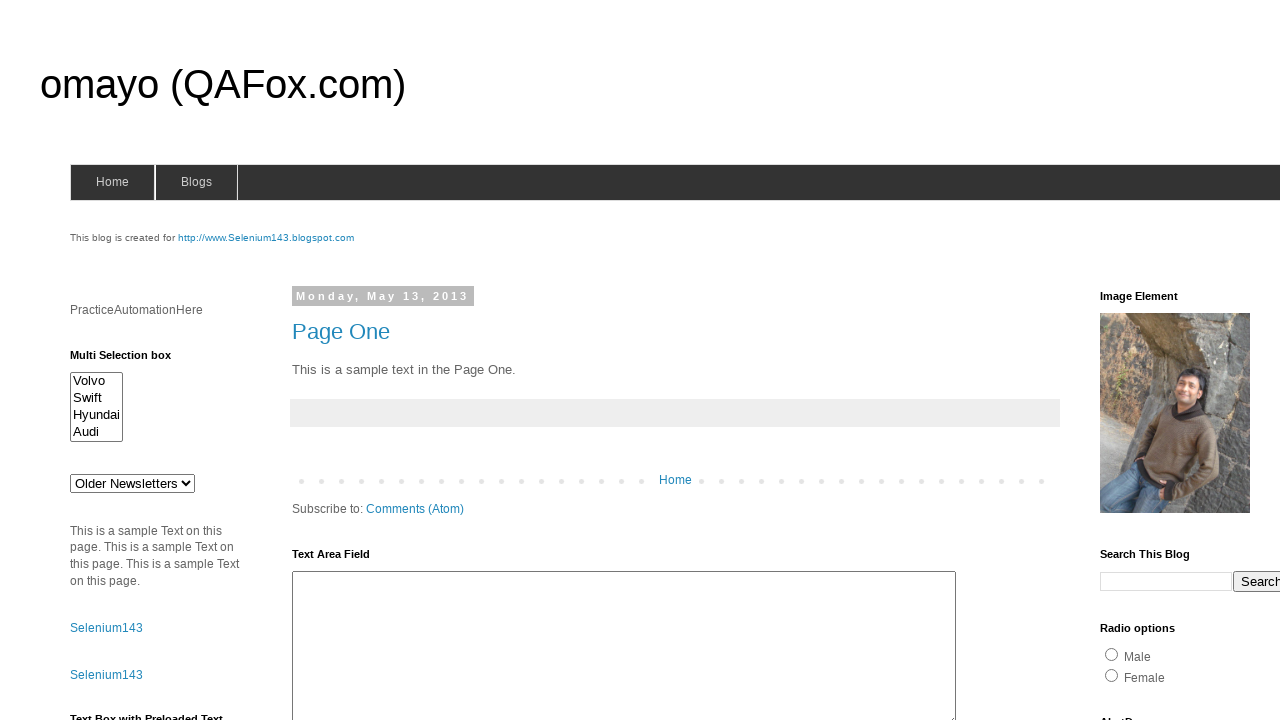

Located delayed text element
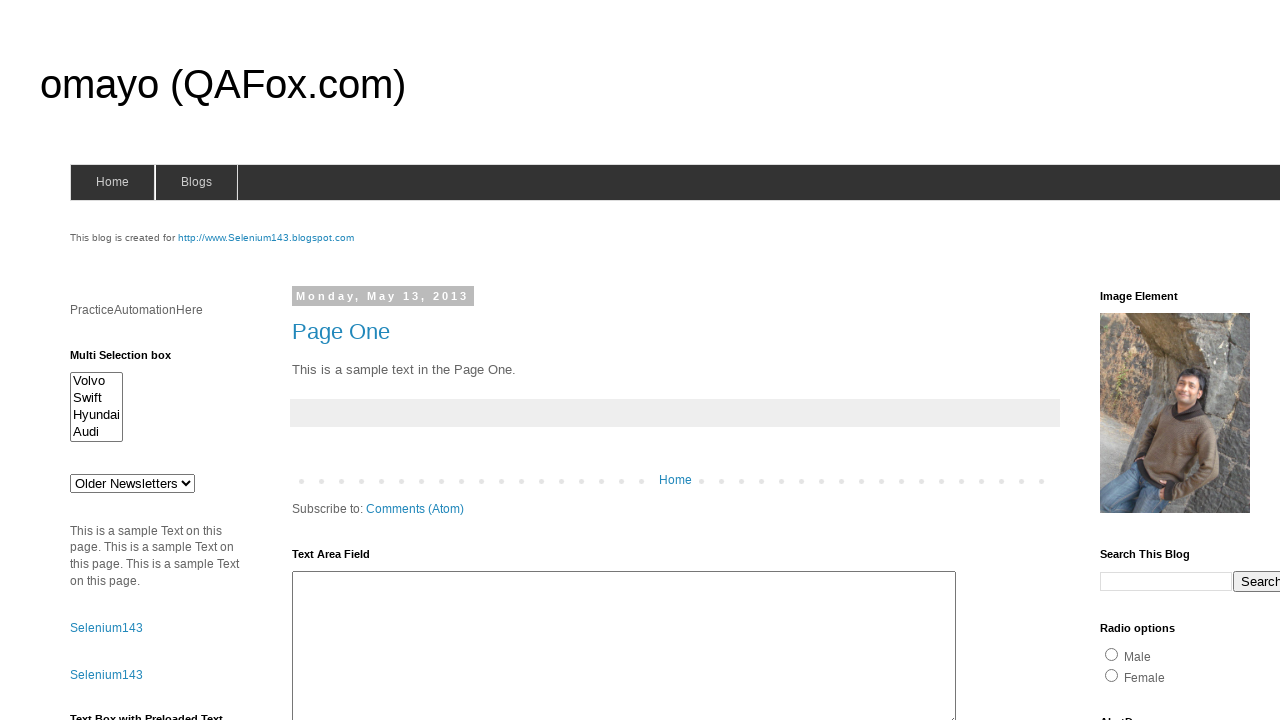

Scrolled to delayed text element
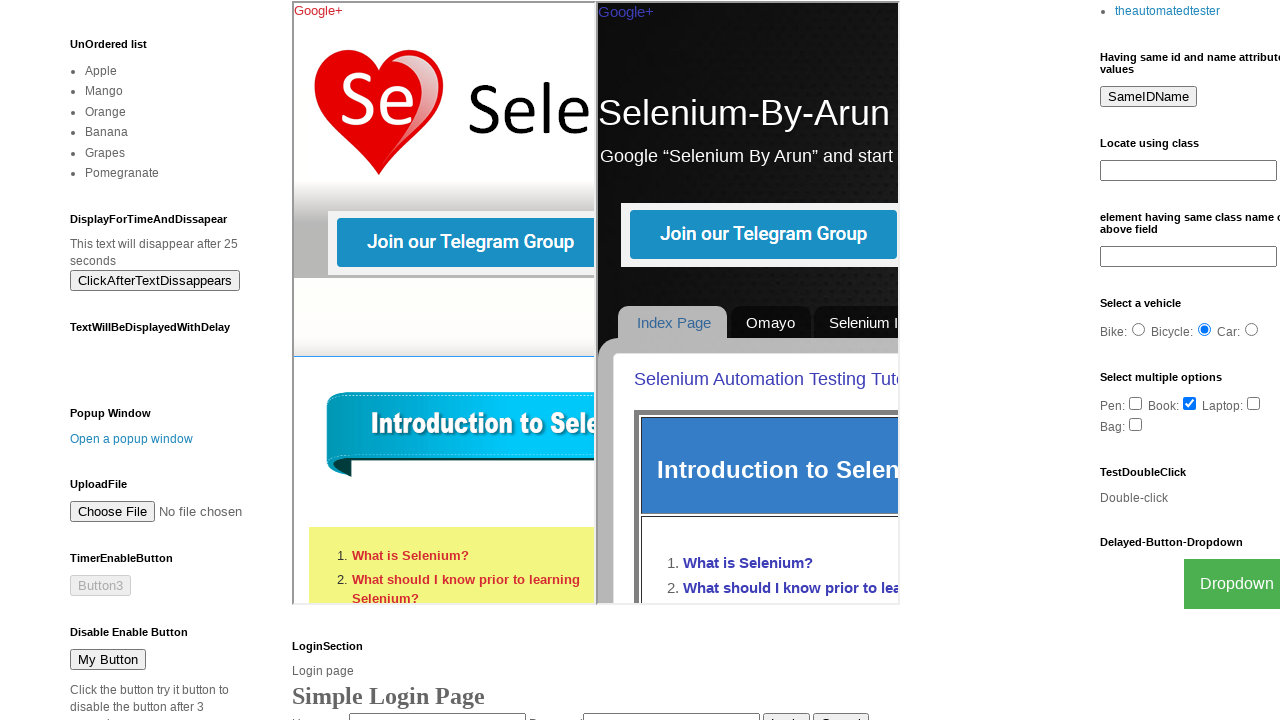

Clicked 'Try it' button at (93, 360) on button:has-text('Try it')
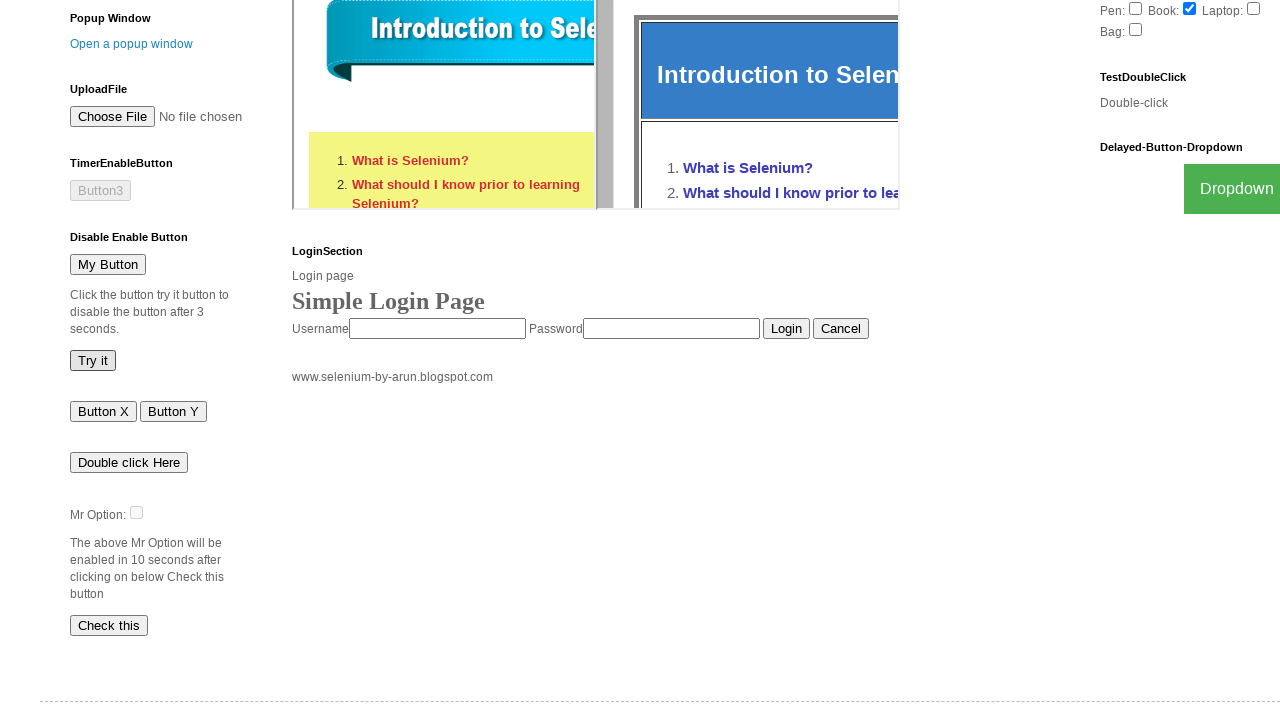

Waited for myBtn button to become disabled
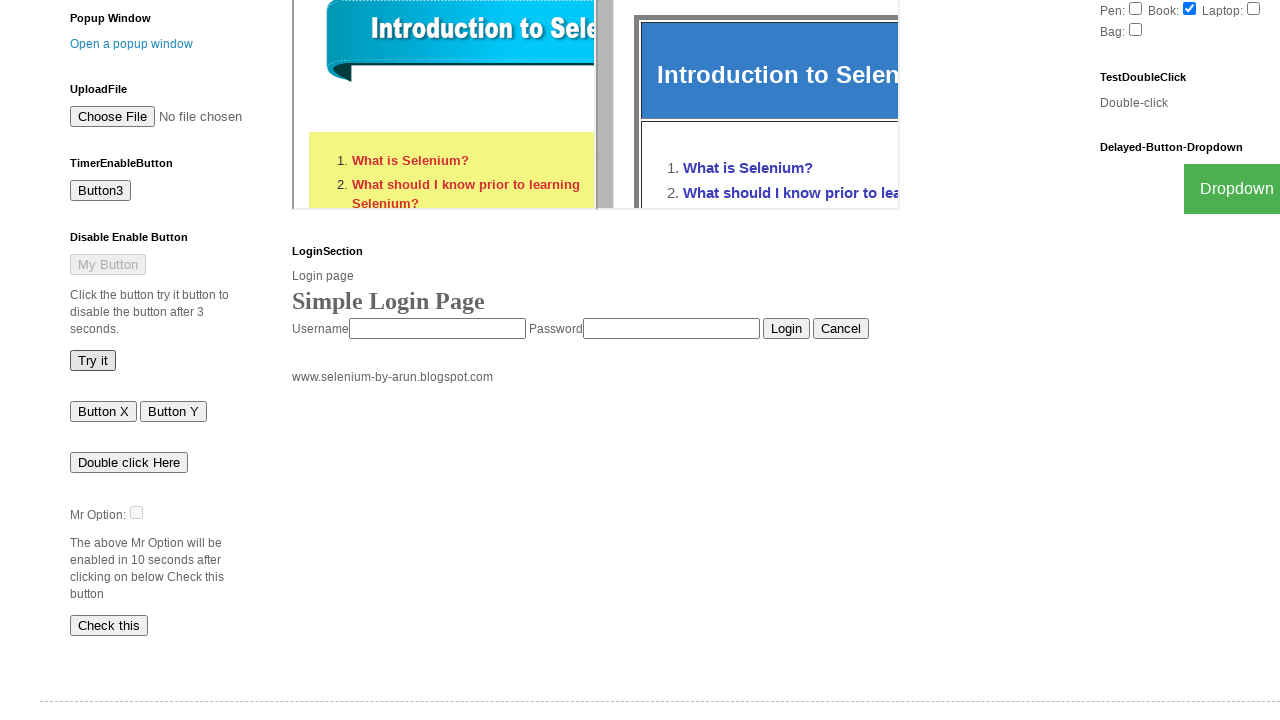

Waited for timer button to become visible
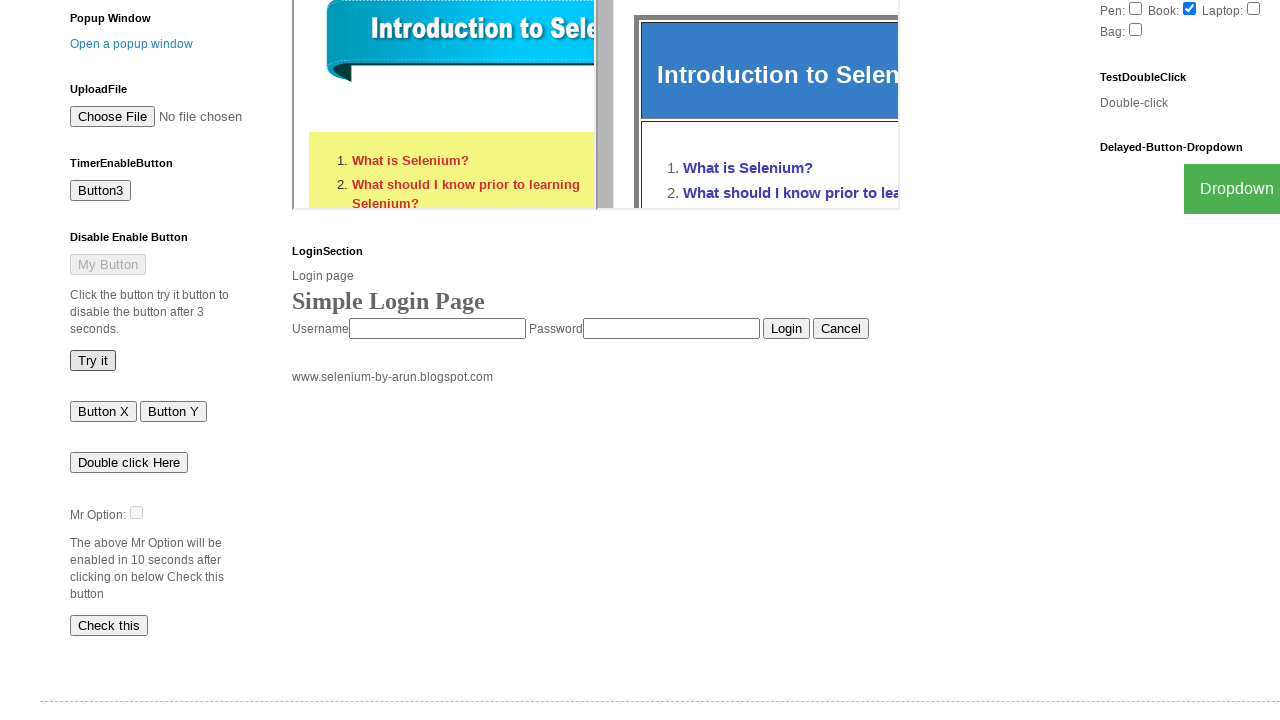

Waited for timer button to become enabled
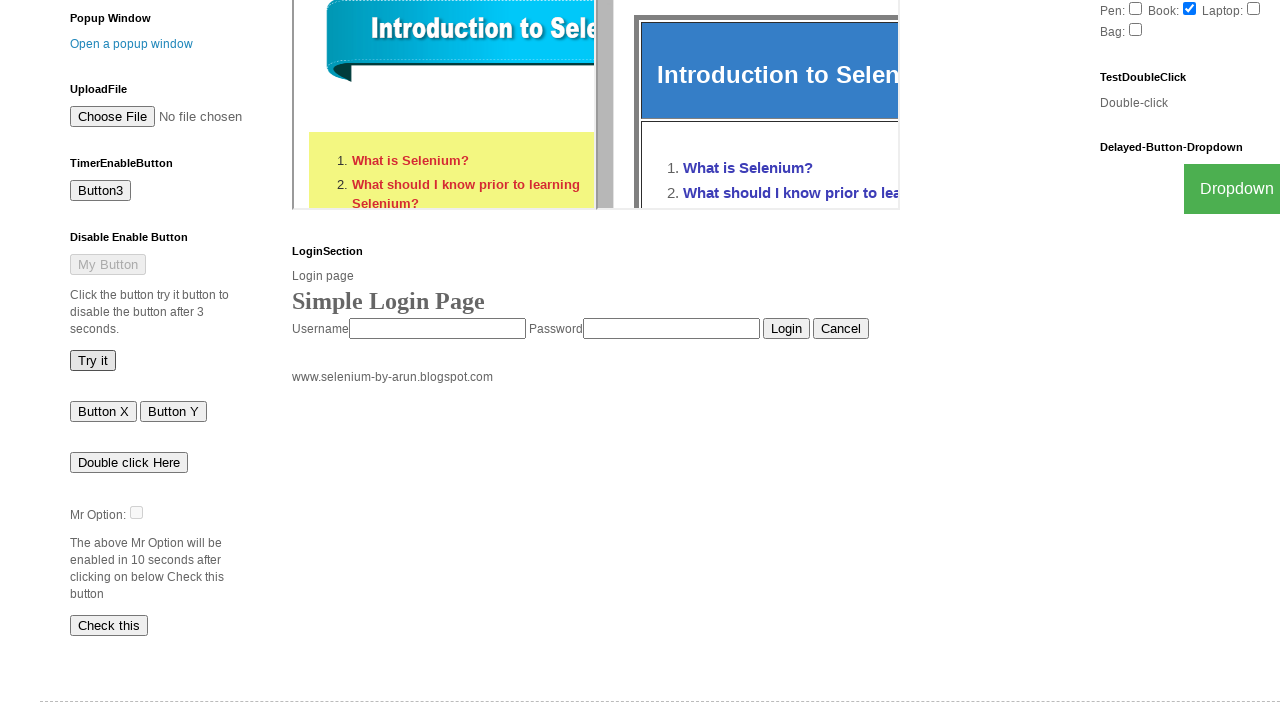

Waited for delayed text to become visible
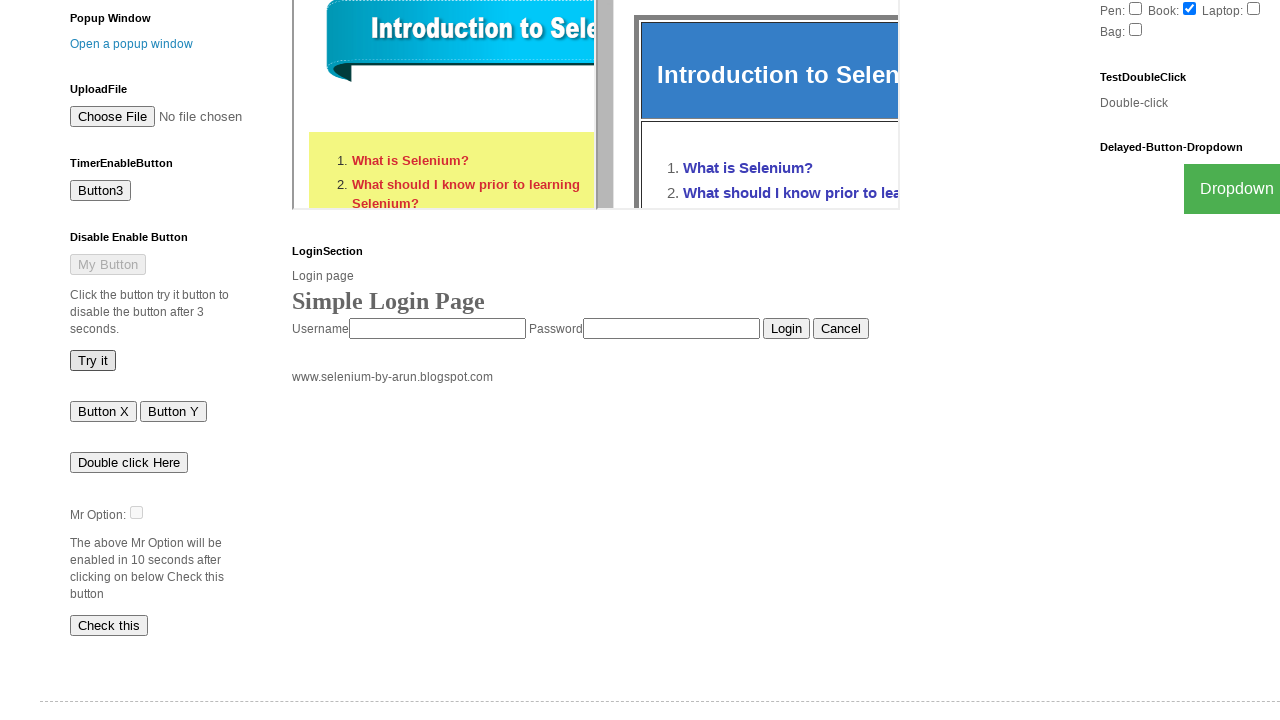

Reloaded the page
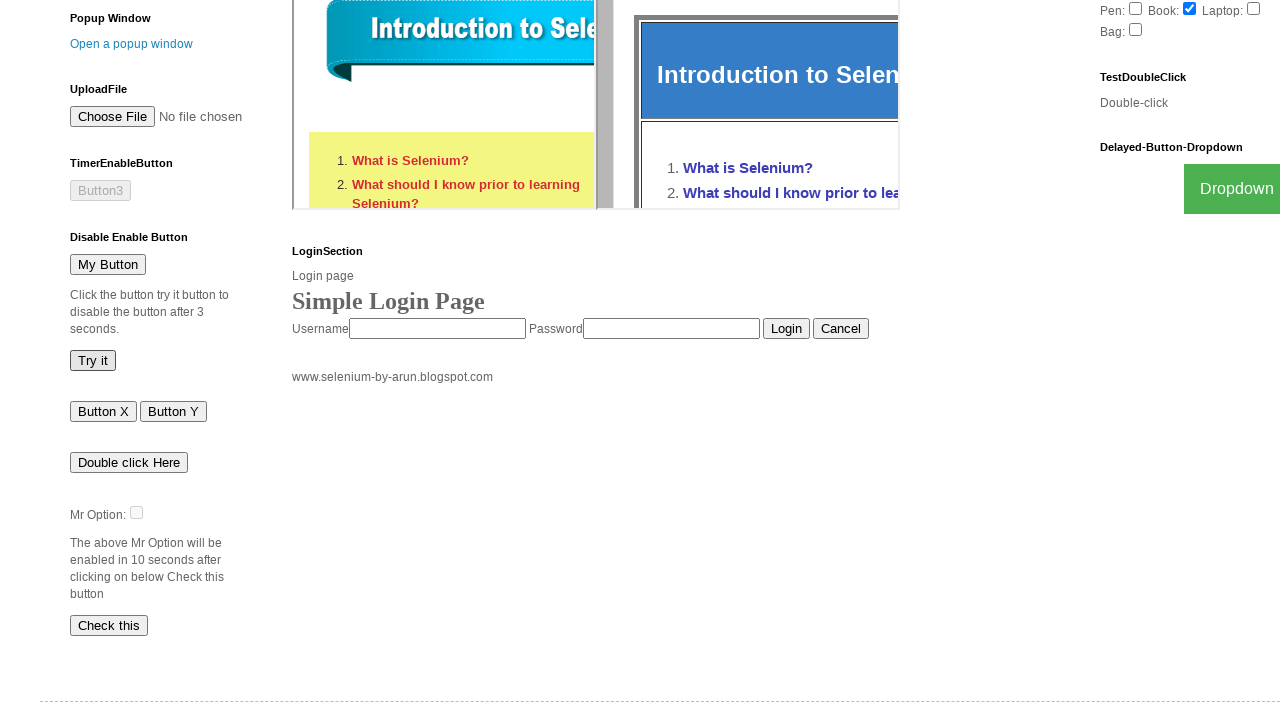

Clicked 'Check this' button at (109, 625) on button:has-text('Check this')
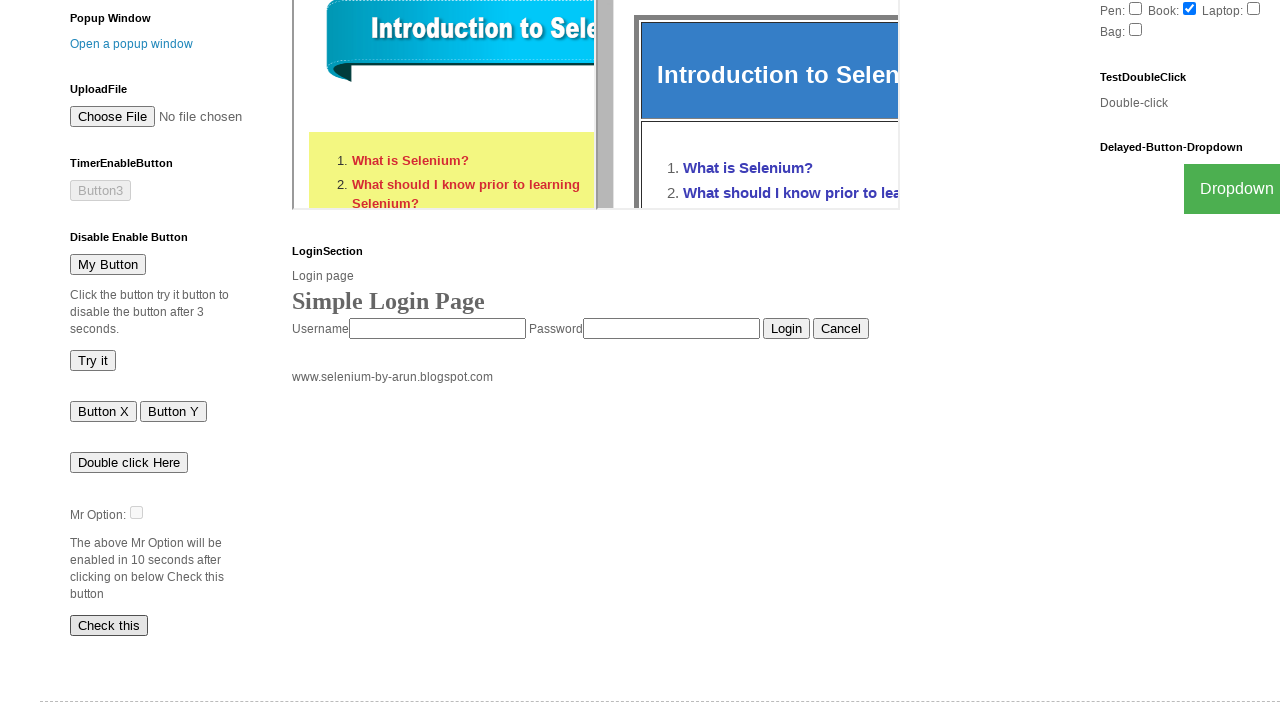

Waited for checkbox to become enabled
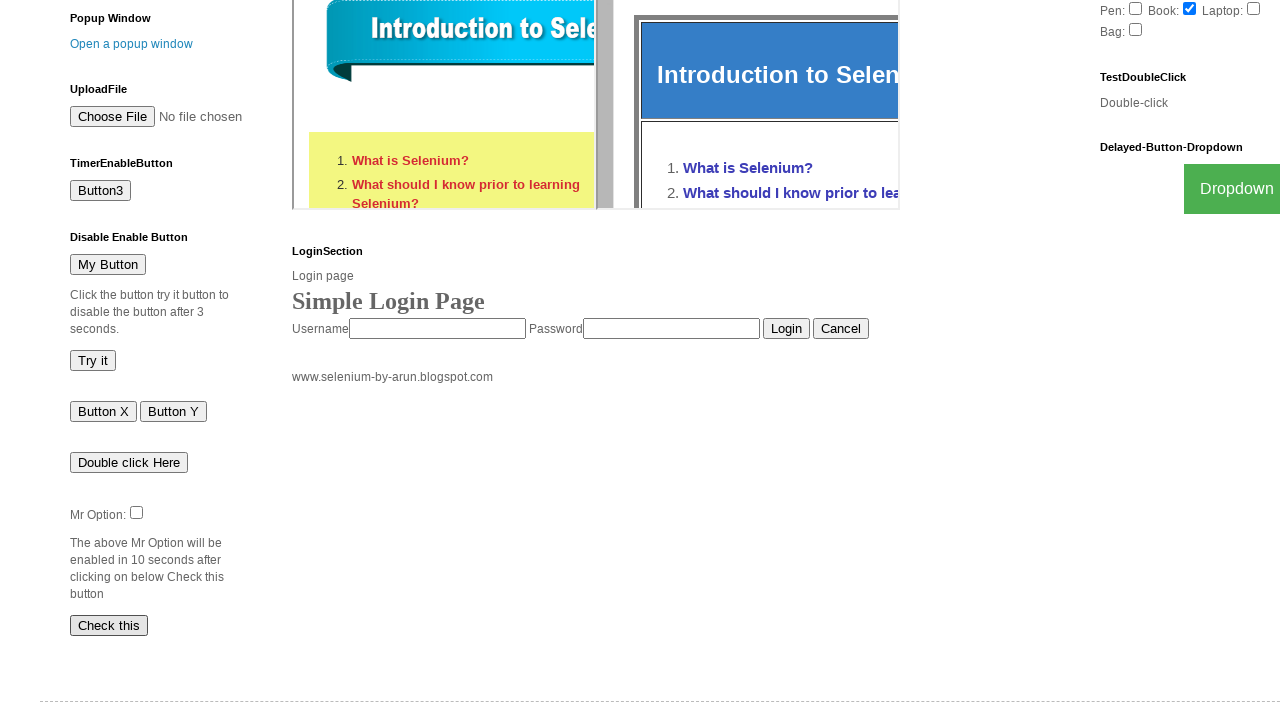

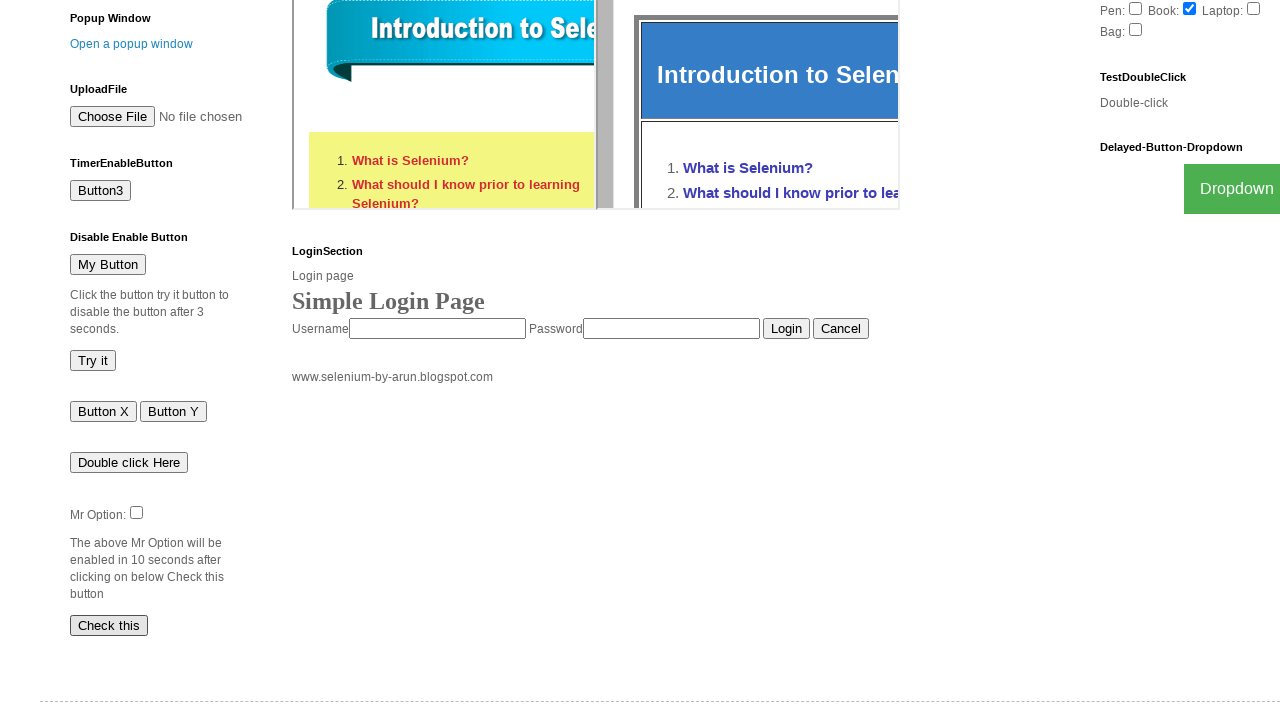